Tests various checkbox interactions on a practice page including clicking checkboxes in different grid sections, toggling a switch, and selecting a city from a dropdown checkbox menu

Starting URL: https://www.leafground.com/checkbox.xhtml

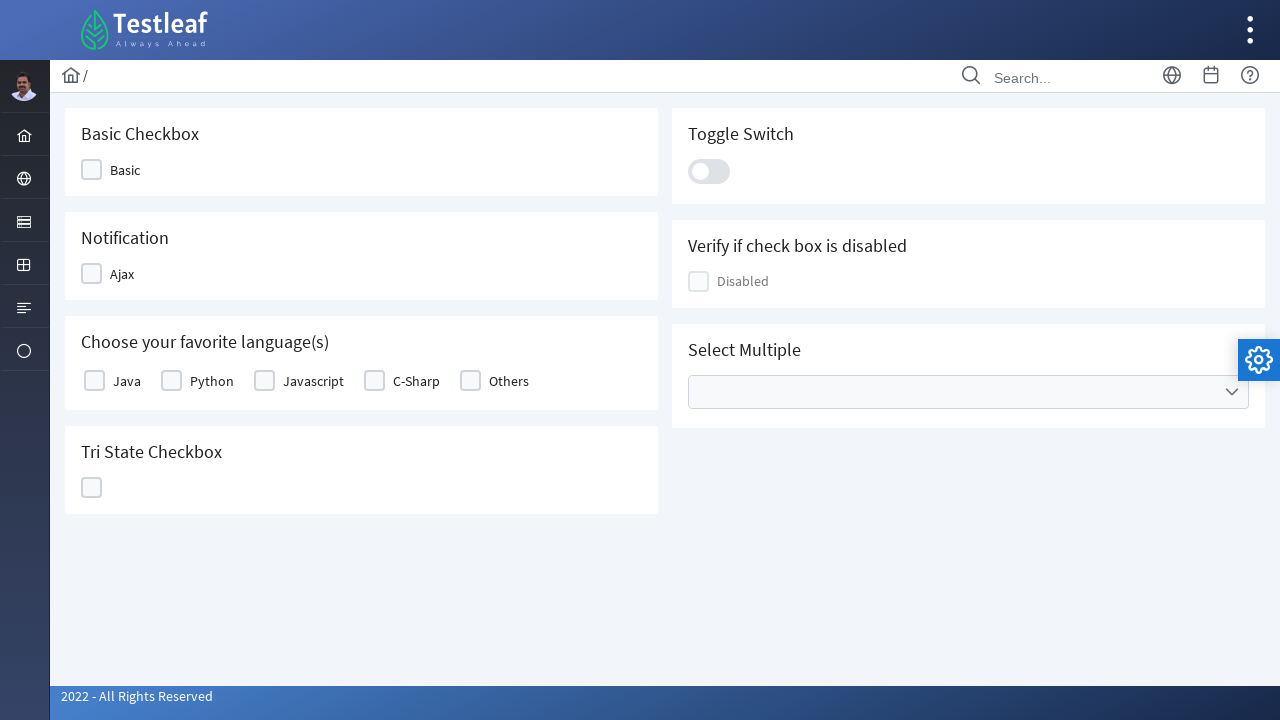

Clicked checkbox in first grid section at (92, 170) on xpath=//div[@class='grid formgrid']//div[2]
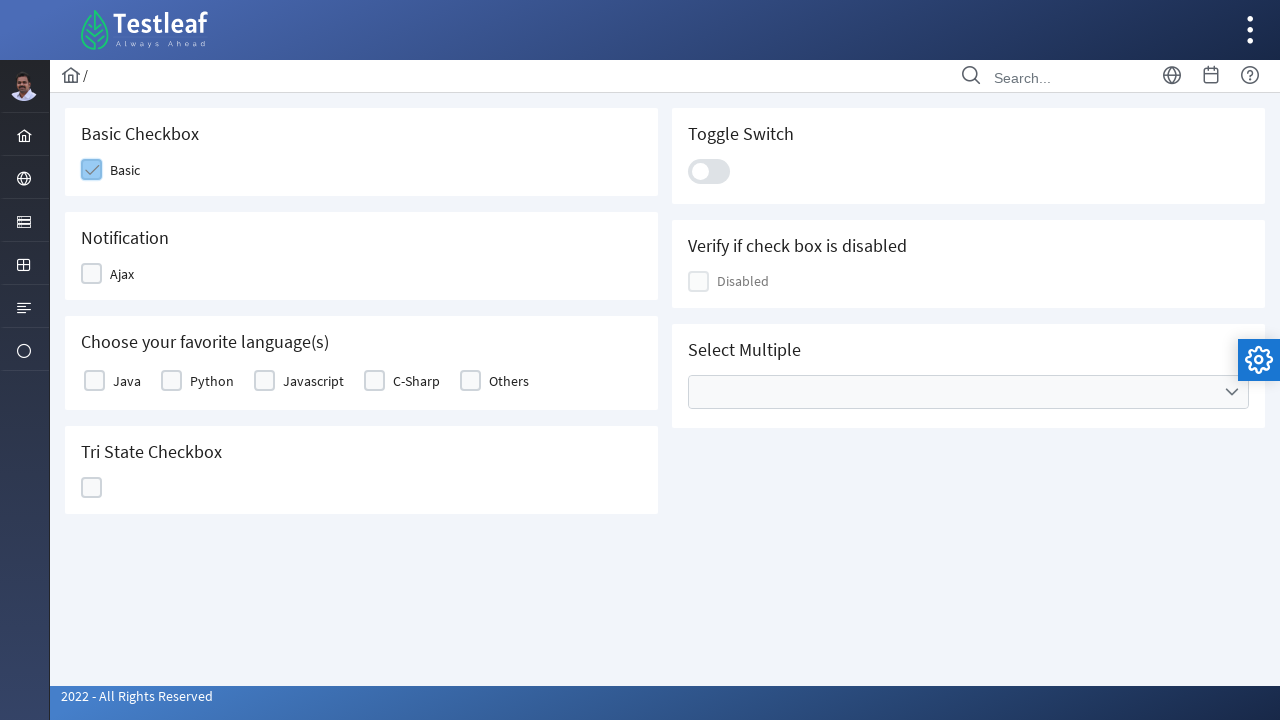

Clicked checkbox in second grid section at (92, 274) on (//div[@class='grid formgrid'])[2]//div[2]
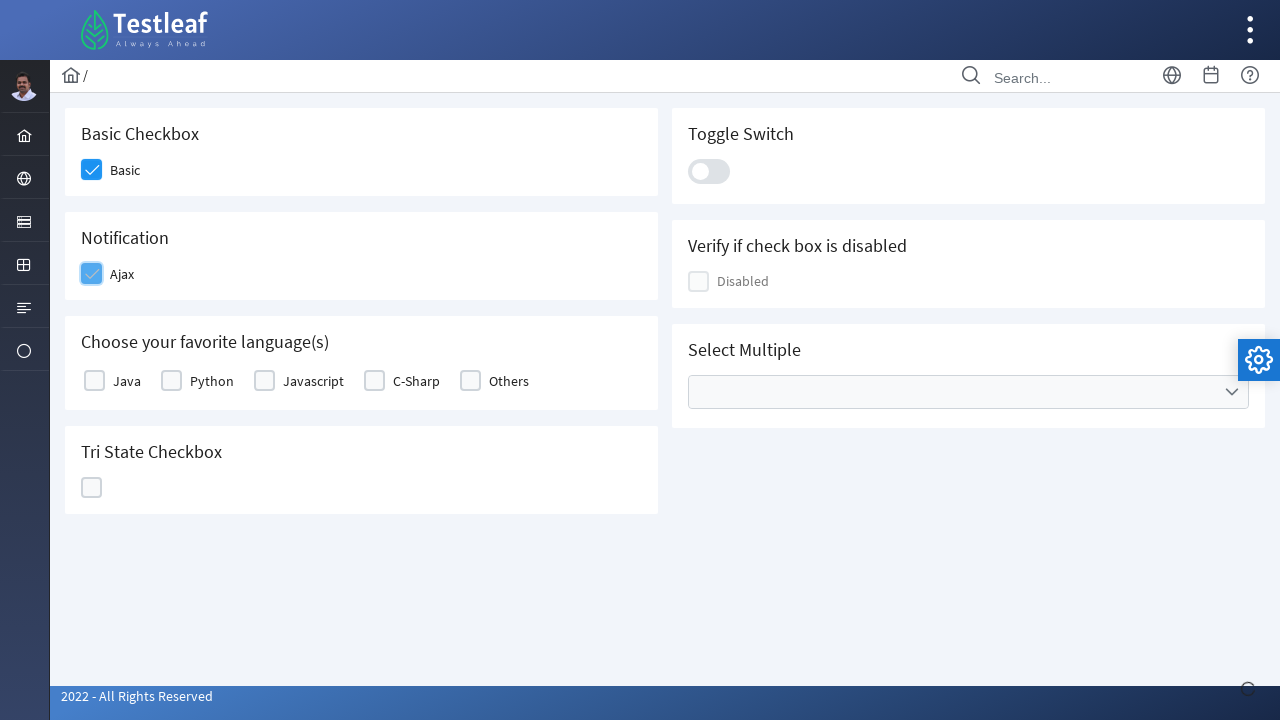

Clicked checkbox in third grid section at (94, 381) on (//div[@class='grid formgrid'])[3]//div[2]
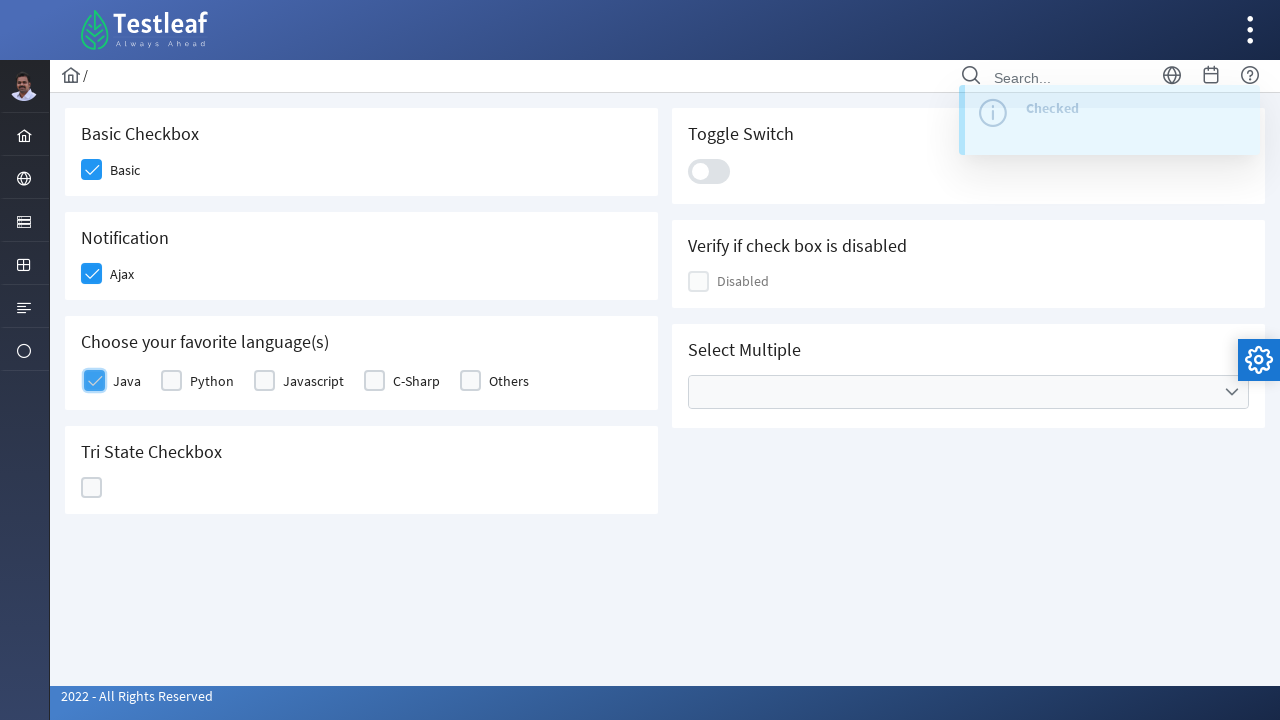

Clicked another checkbox in third grid section at (374, 381) on (((//div[@class='grid formgrid'])[3]//div[2])[4])
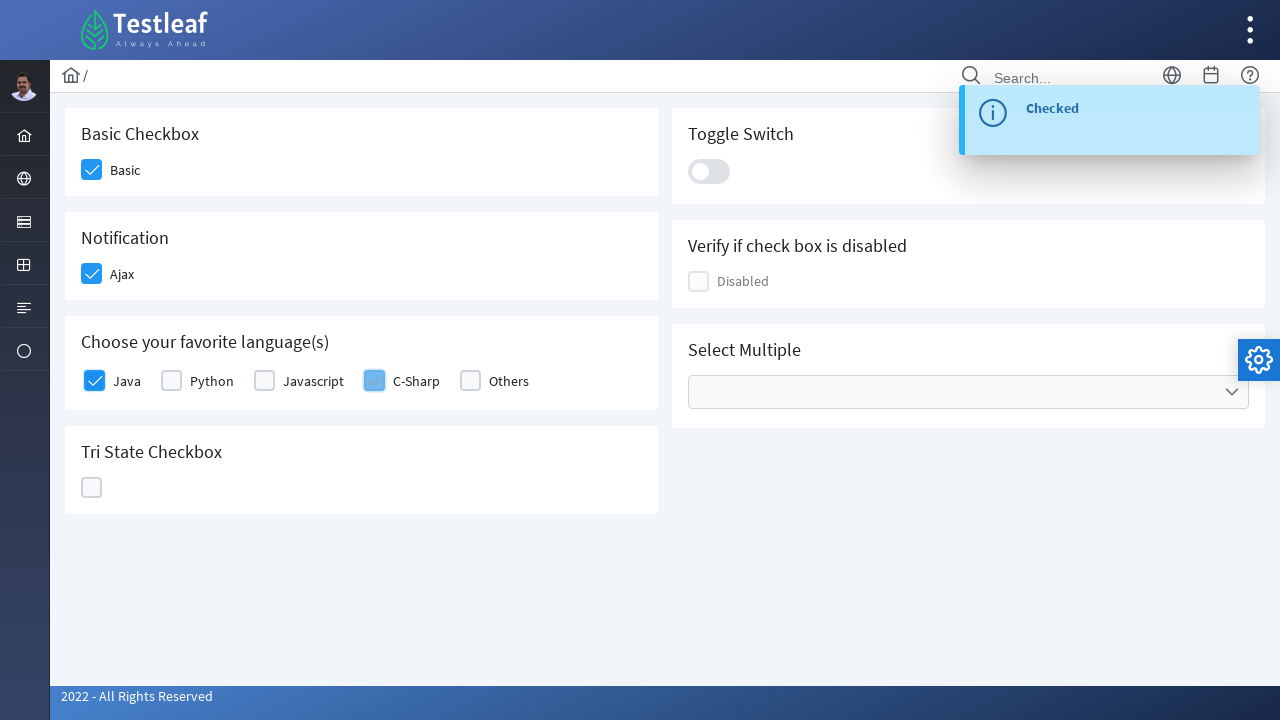

Clicked checkbox in fourth grid section at (92, 488) on (//div[@class='grid formgrid'])[4]//div[2]
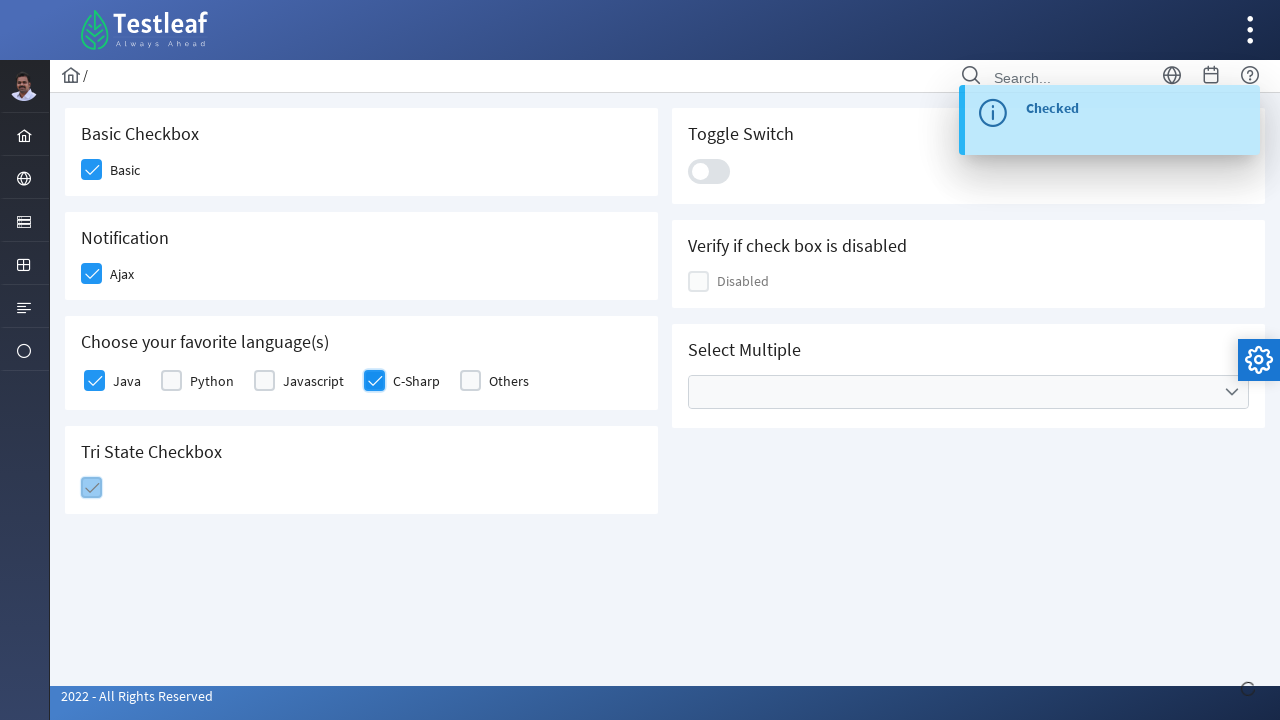

Toggled switch to on at (709, 171) on xpath=//div[@class='ui-toggleswitch-slider']
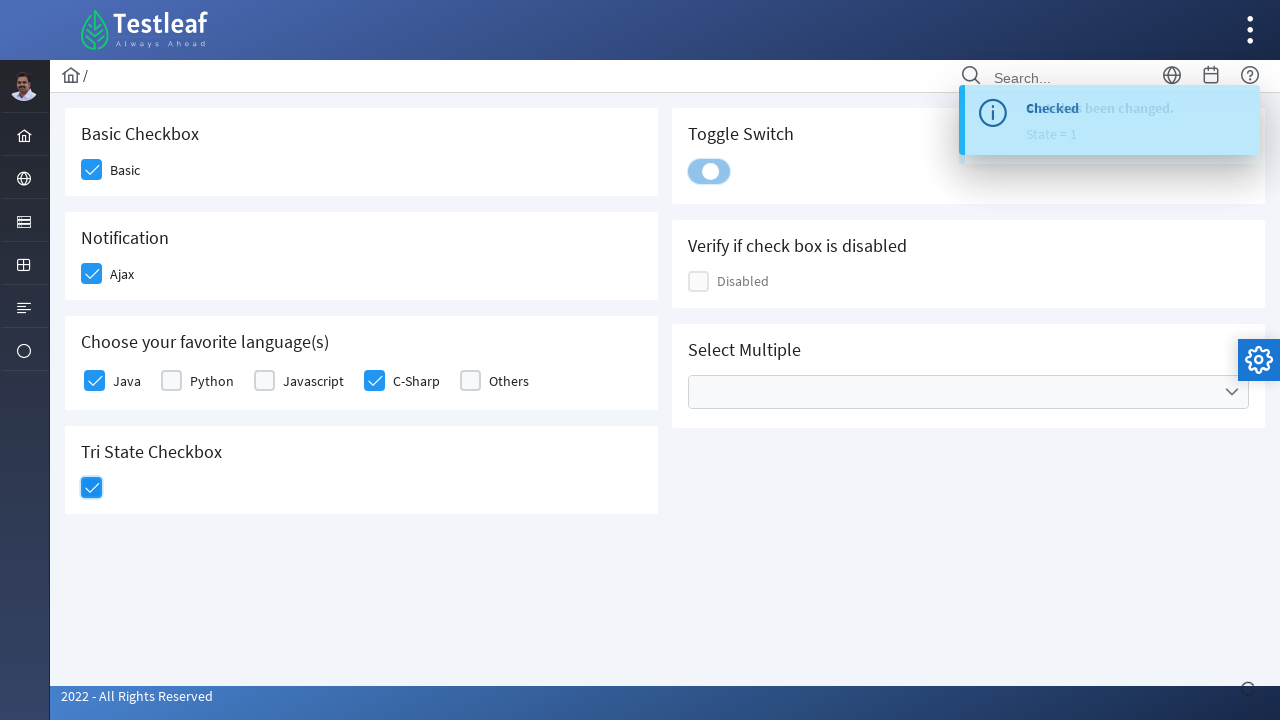

Clicked on Cities dropdown to open menu at (968, 392) on xpath=//ul[@data-label='Cities']
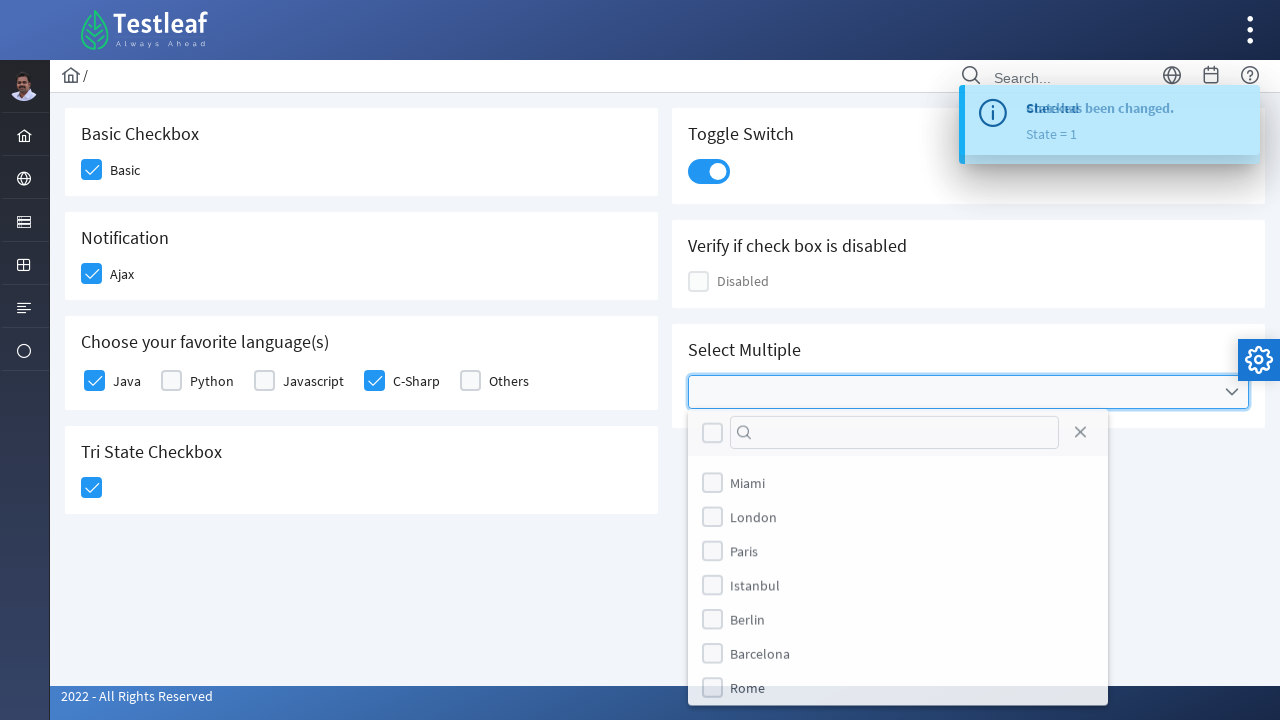

Typed 'paris' in the dropdown search field on (//input[@type='text'])[3]
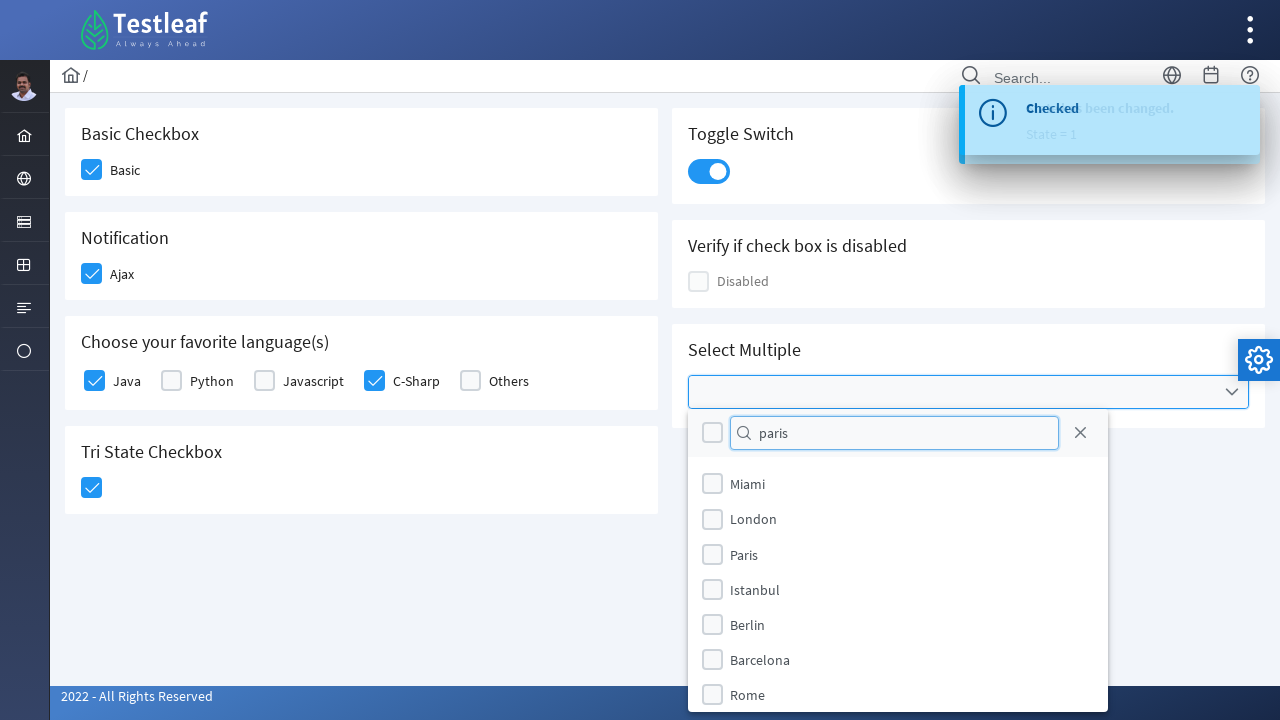

Selected Paris option from dropdown at (744, 554) on (//label[text()='Paris'])[2]
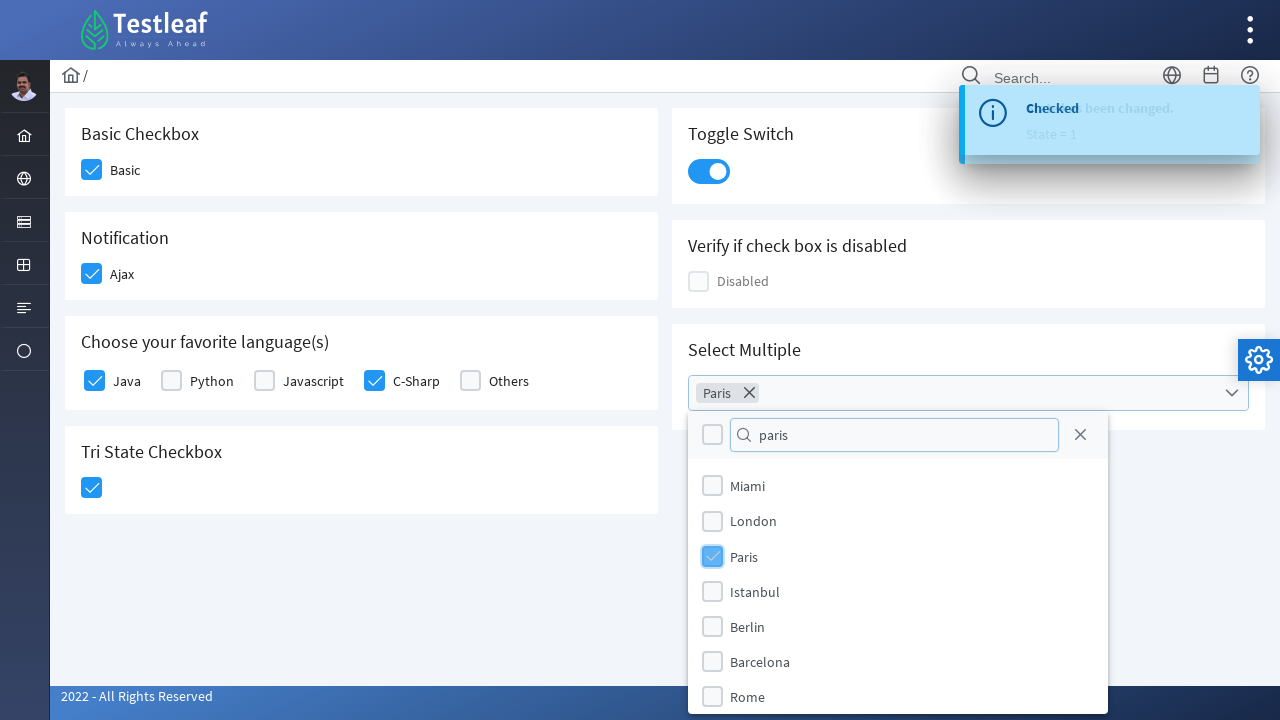

Closed the dropdown menu at (1080, 435) on xpath=//a[@class='ui-selectcheckboxmenu-close ui-corner-all']
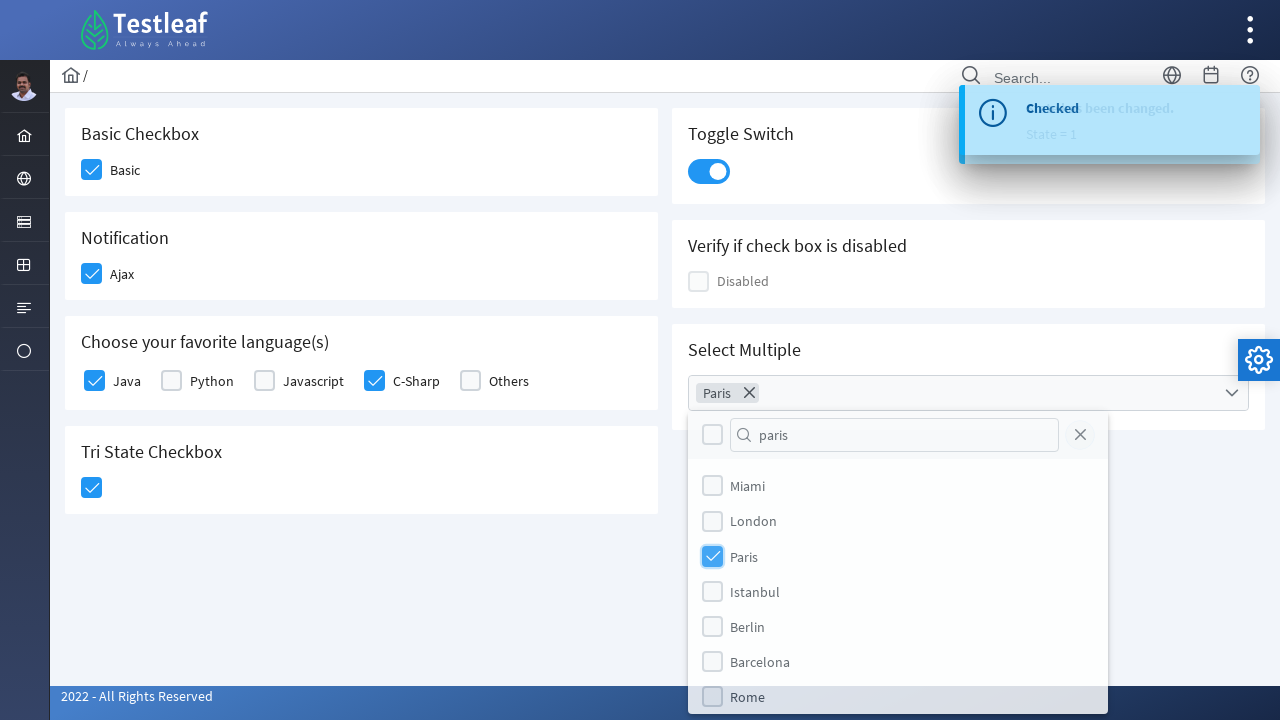

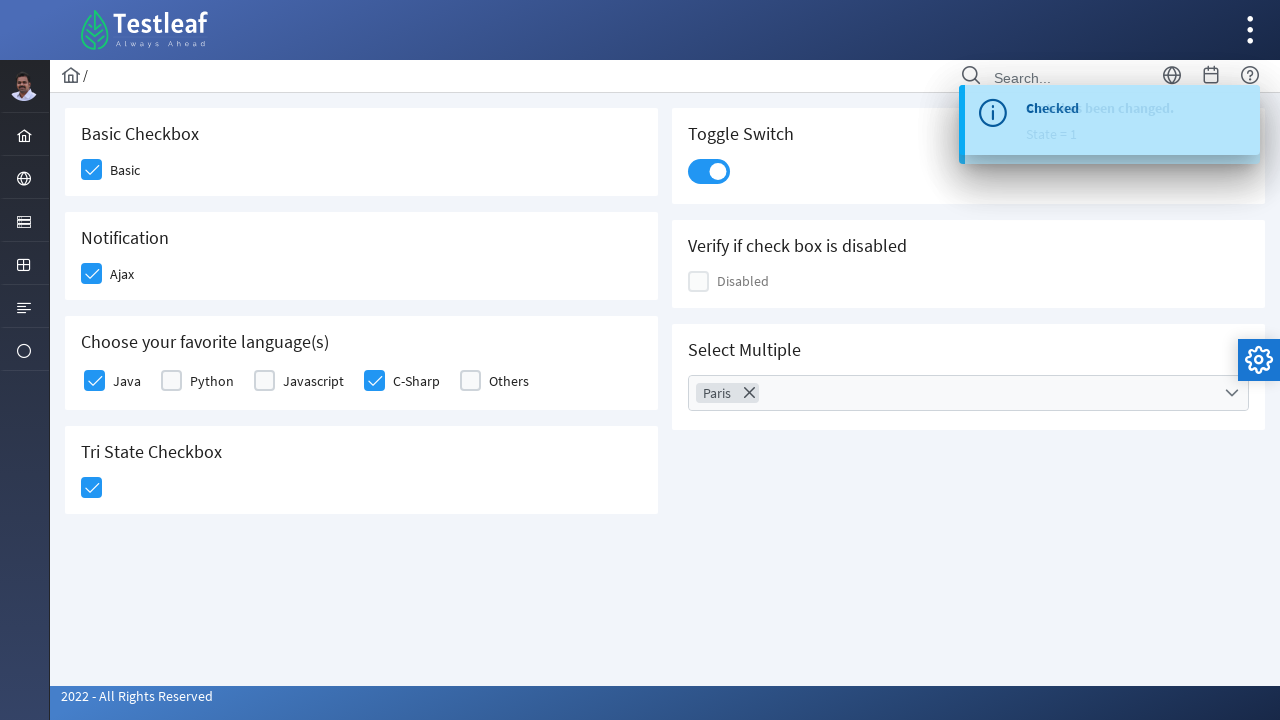